Tests that new items are appended to the bottom of the list by creating 3 todos and verifying order

Starting URL: https://demo.playwright.dev/todomvc

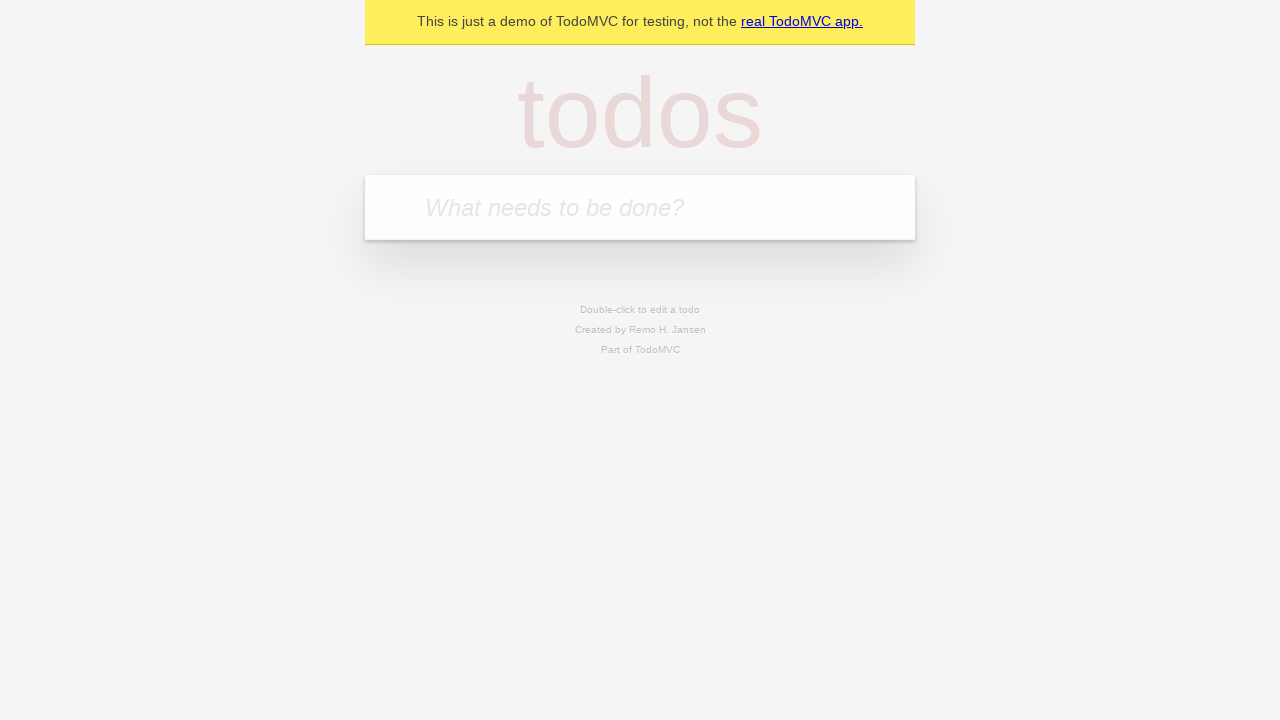

Filled new todo input with 'buy some cheese' on .new-todo
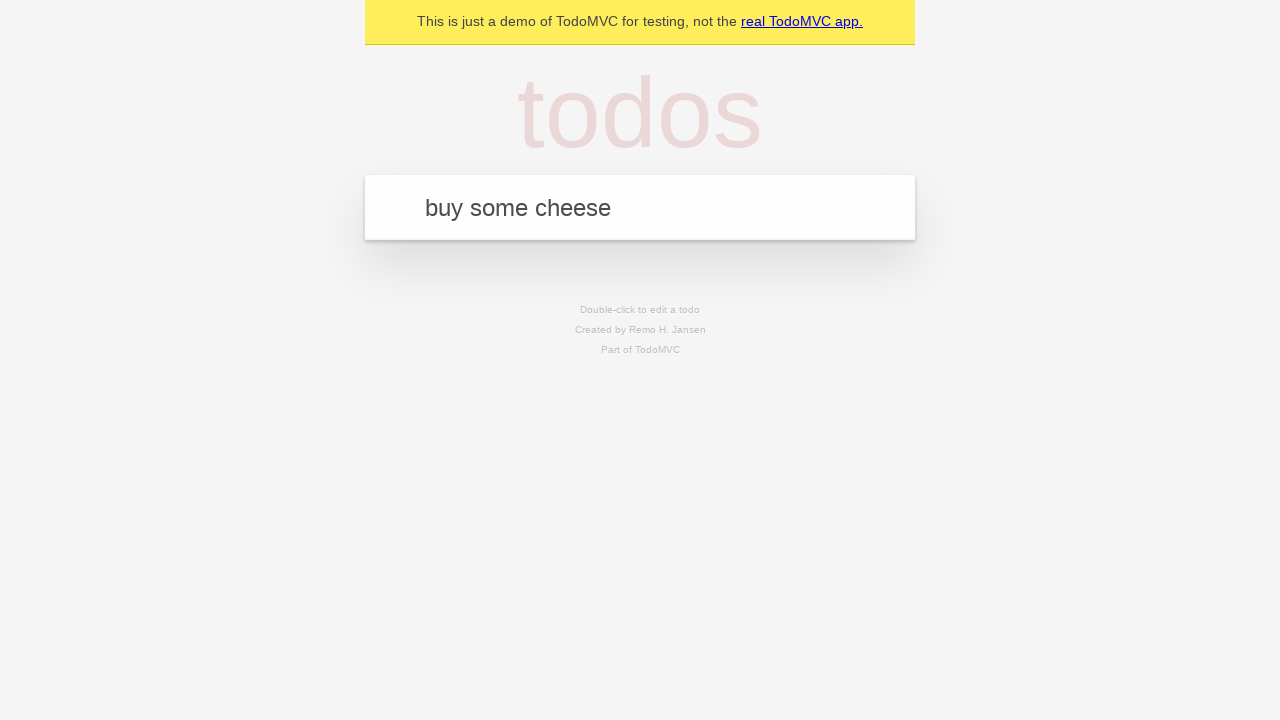

Pressed Enter to add first todo item on .new-todo
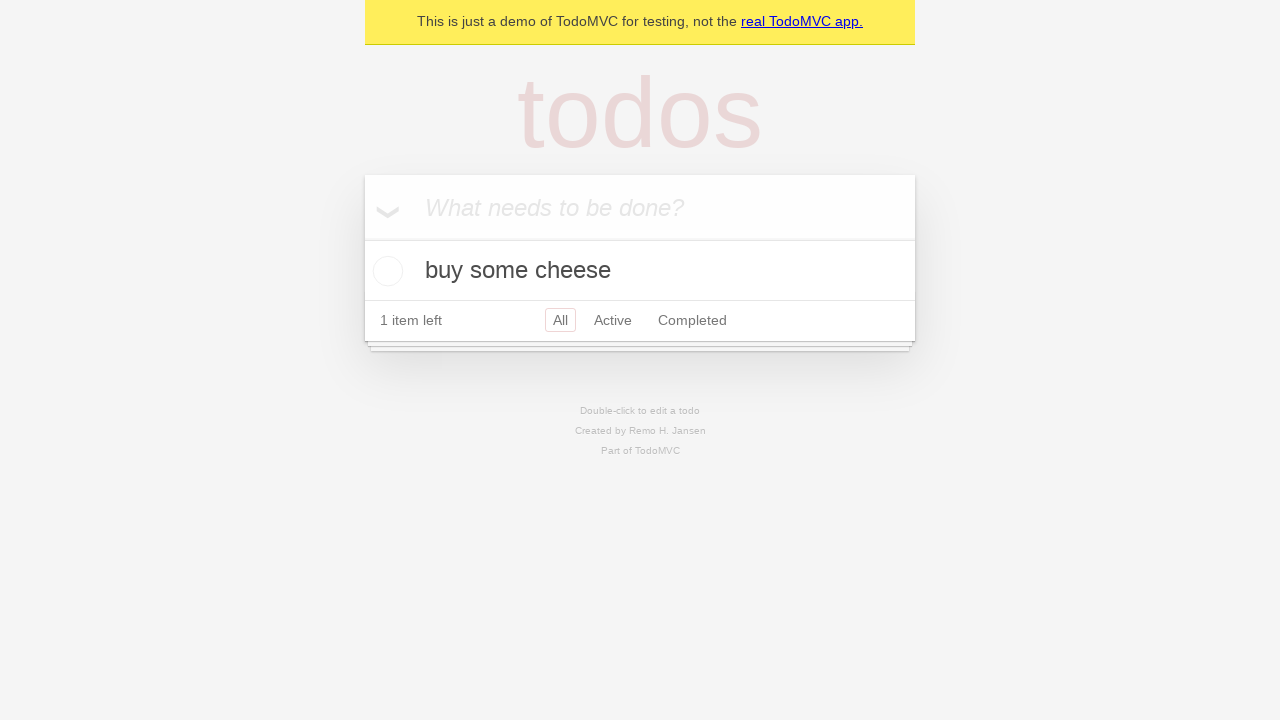

Filled new todo input with 'feed the cat' on .new-todo
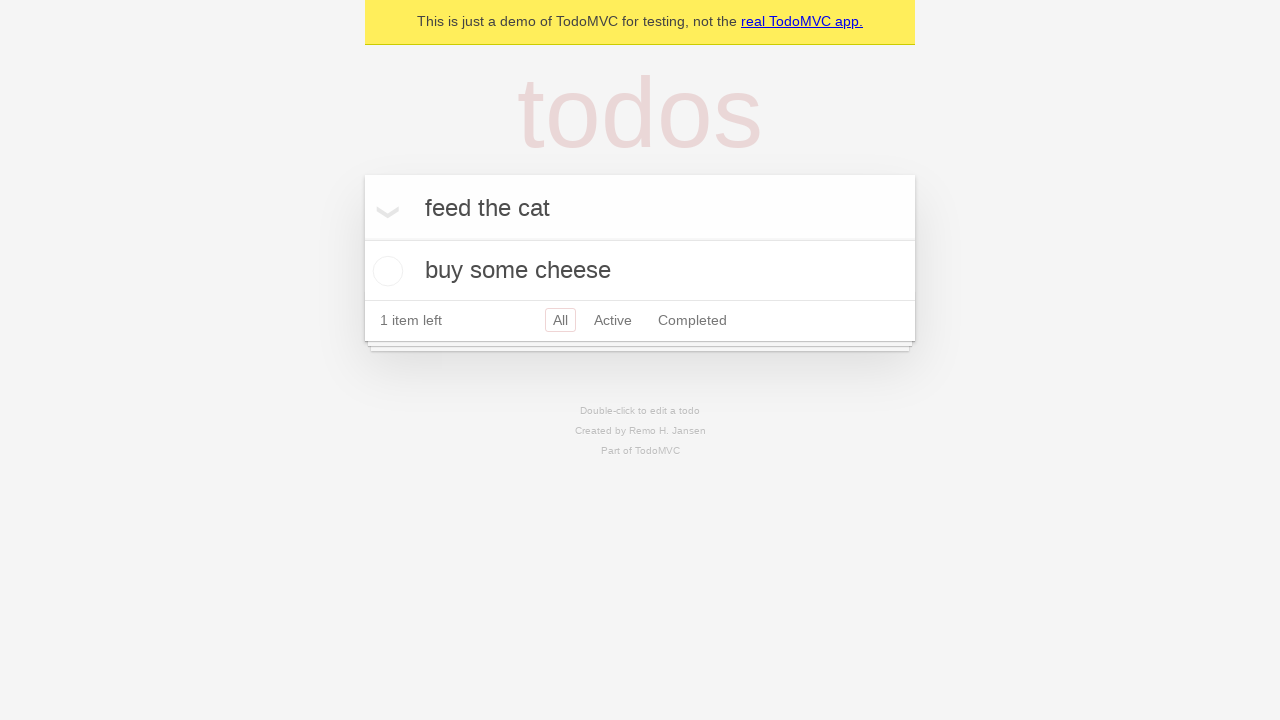

Pressed Enter to add second todo item on .new-todo
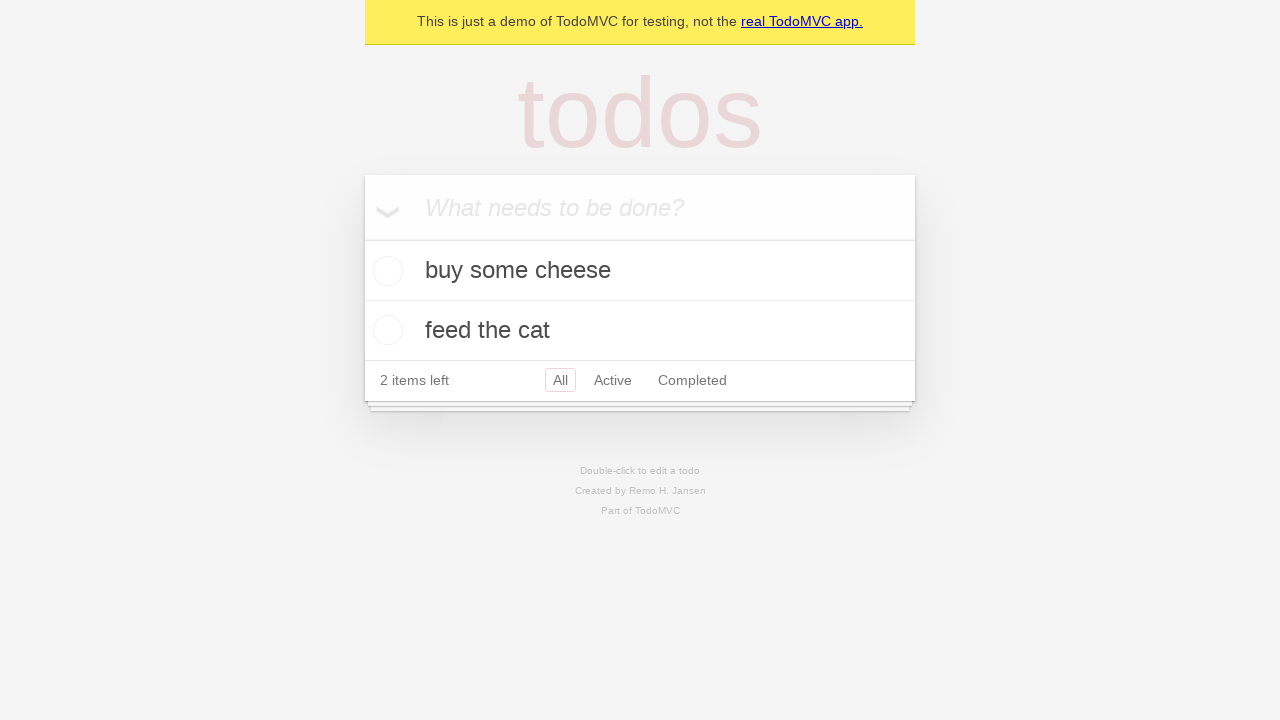

Filled new todo input with 'book a doctors appointment' on .new-todo
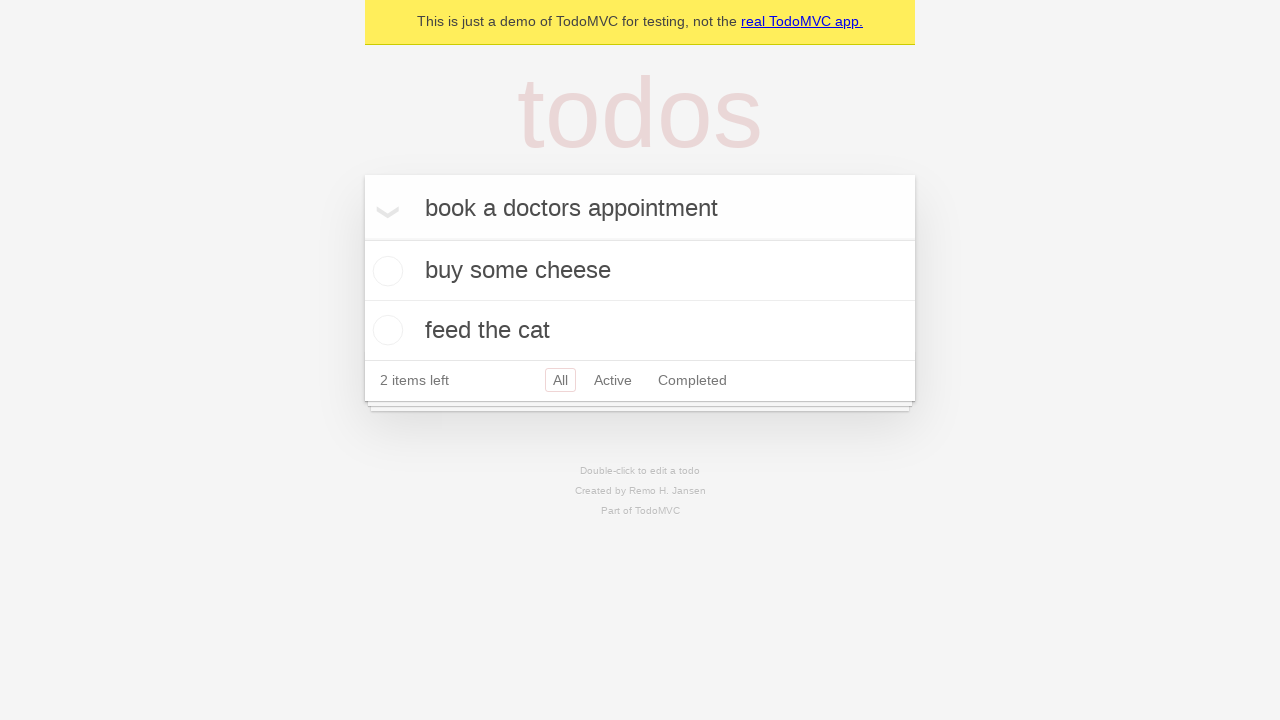

Pressed Enter to add third todo item on .new-todo
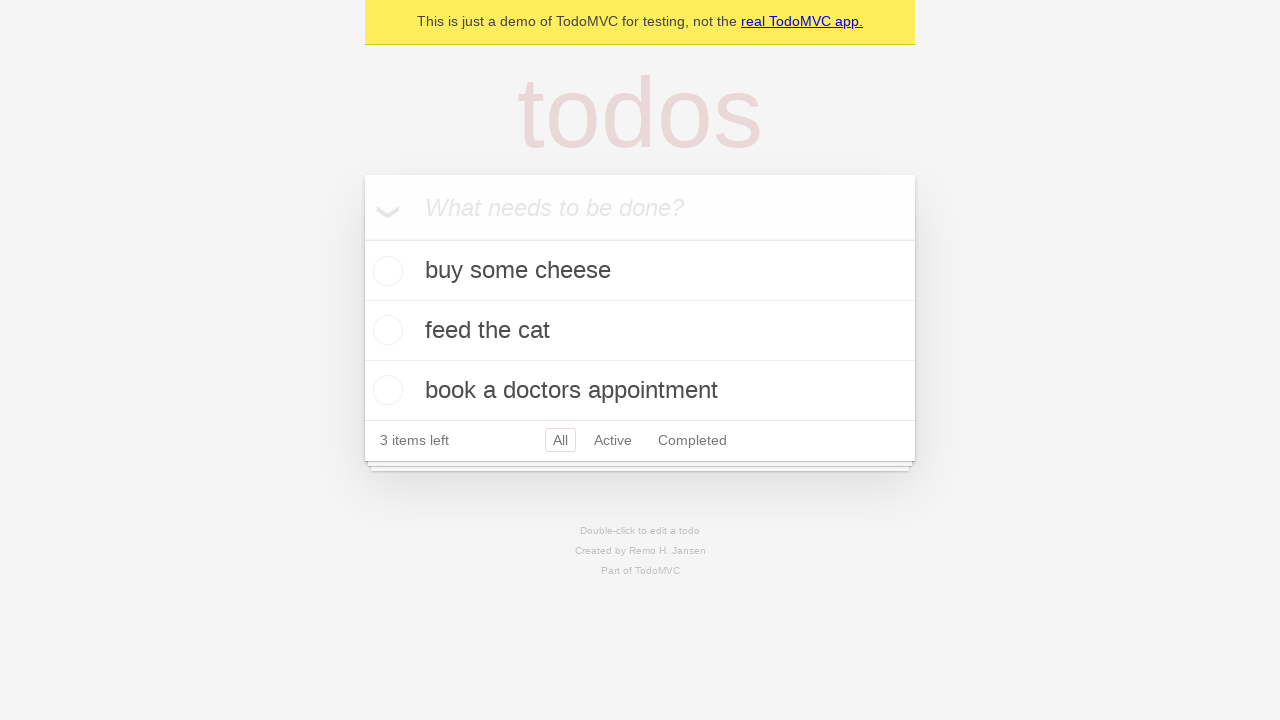

Verified all todo items have been added (todo count visible)
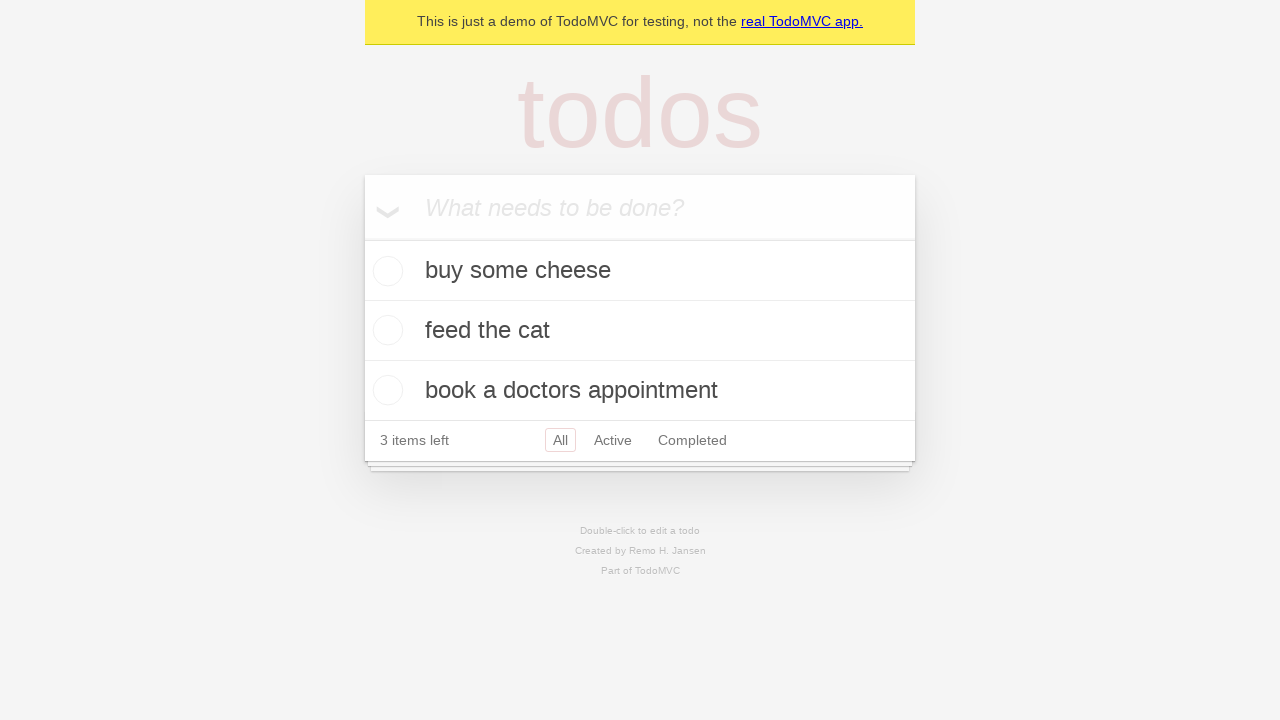

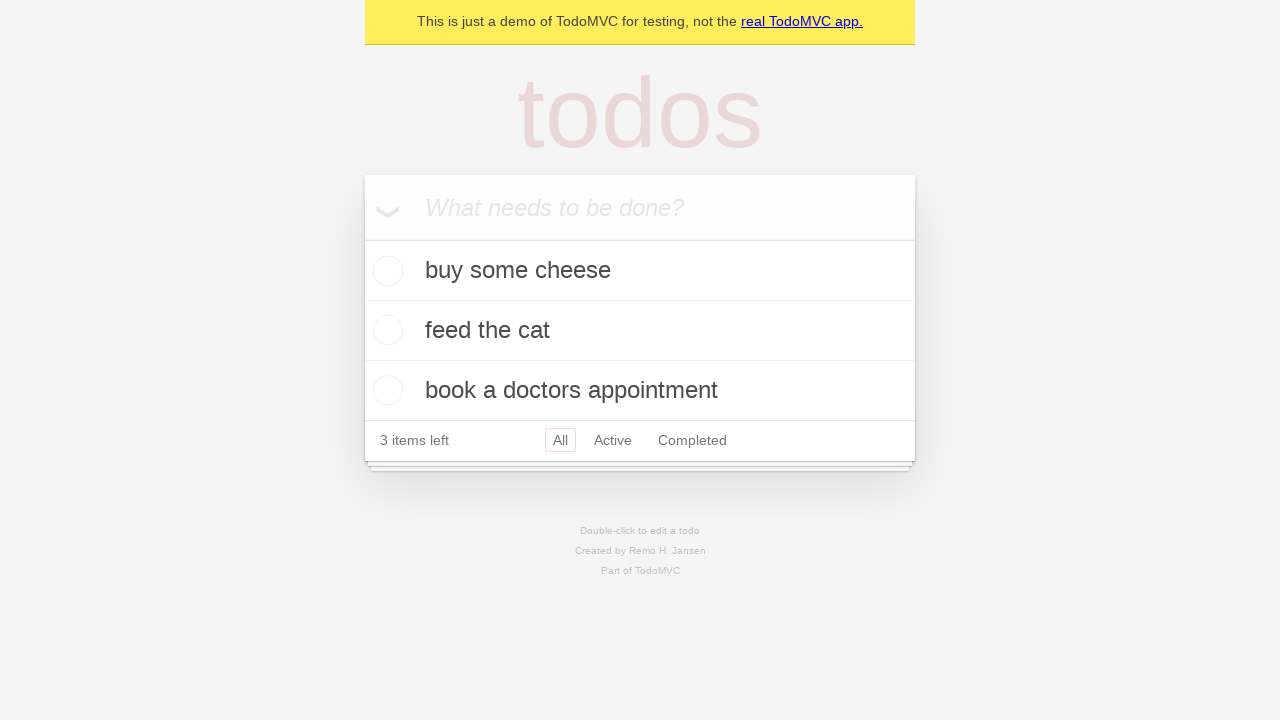